Tests that clicking the "Addresses" link navigates to the addresses page and displays "Address Data" as the h3 header.

Starting URL: https://ace-drei.github.io/RandomJSonGenerator/

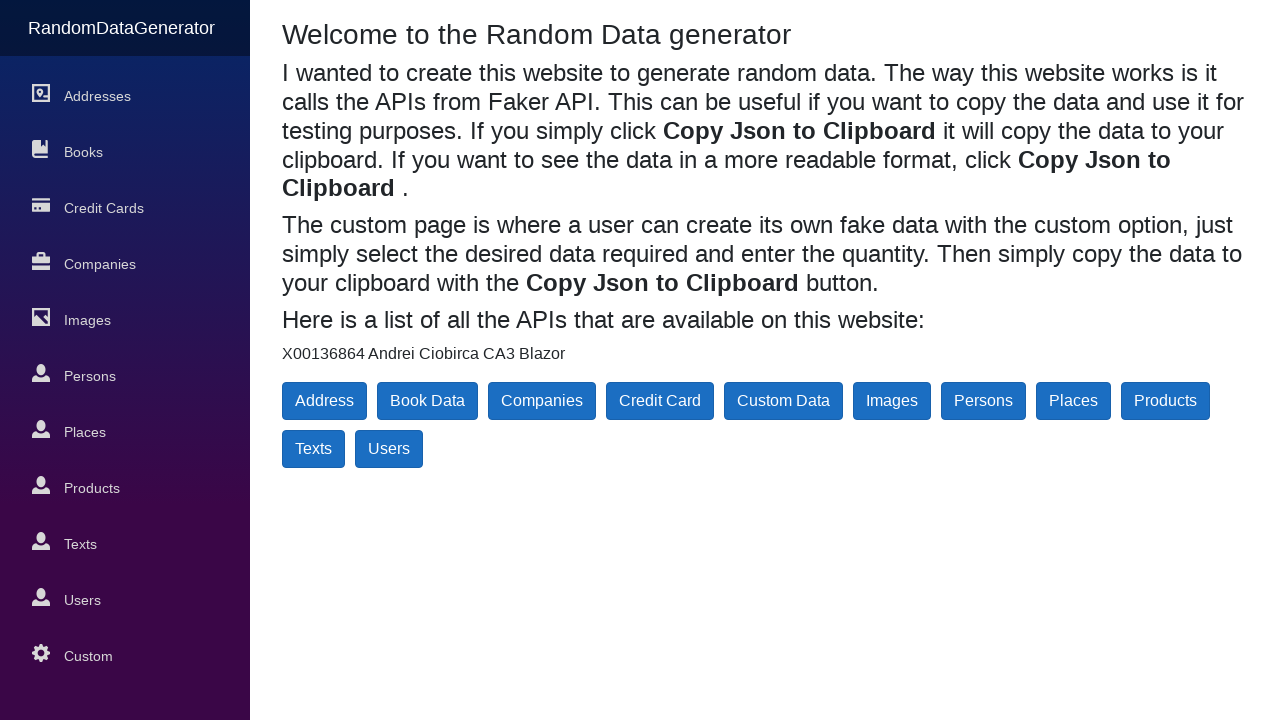

Clicked the 'Addresses' link at (125, 96) on internal:role=link[name="Addresses"i]
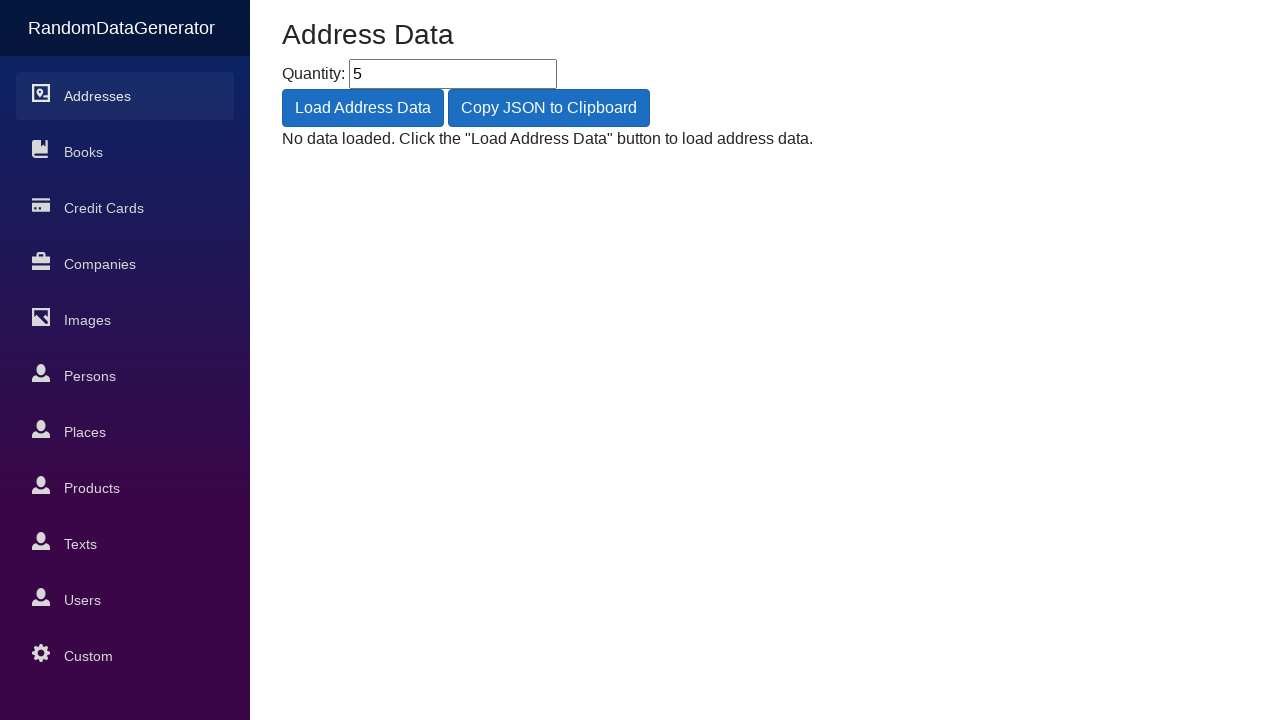

Navigated to addresses page
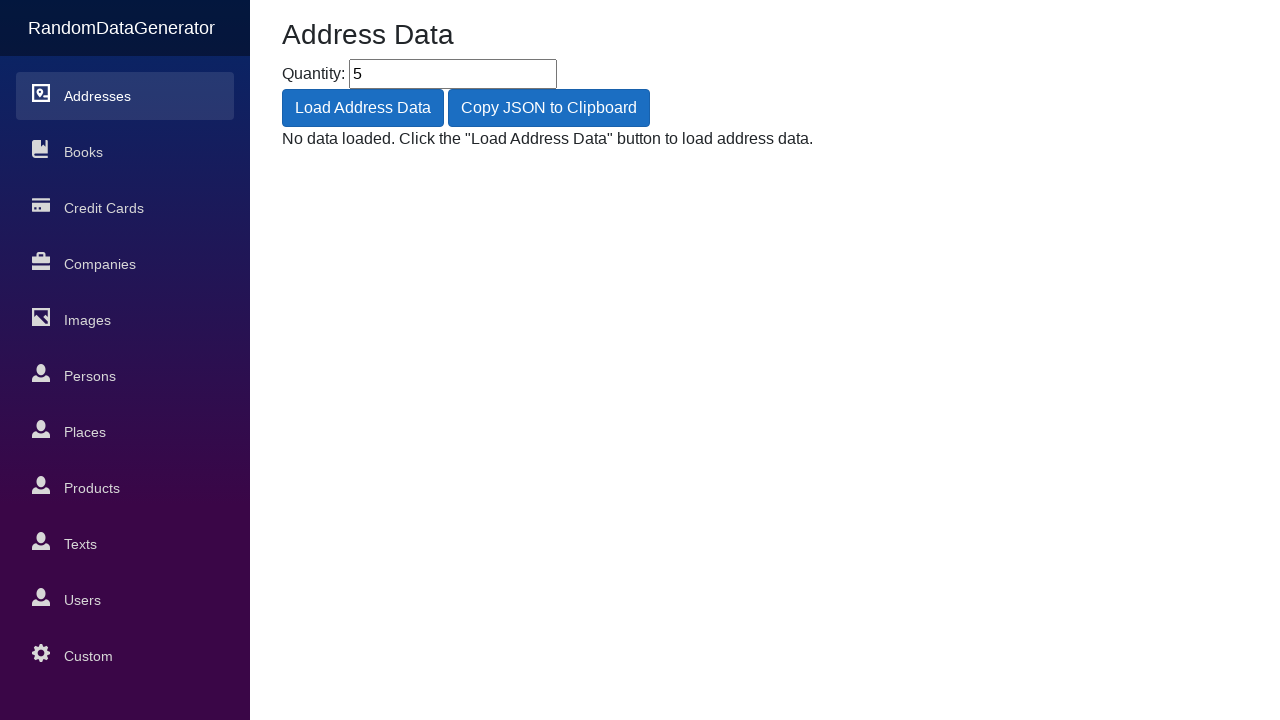

Located h3 header element
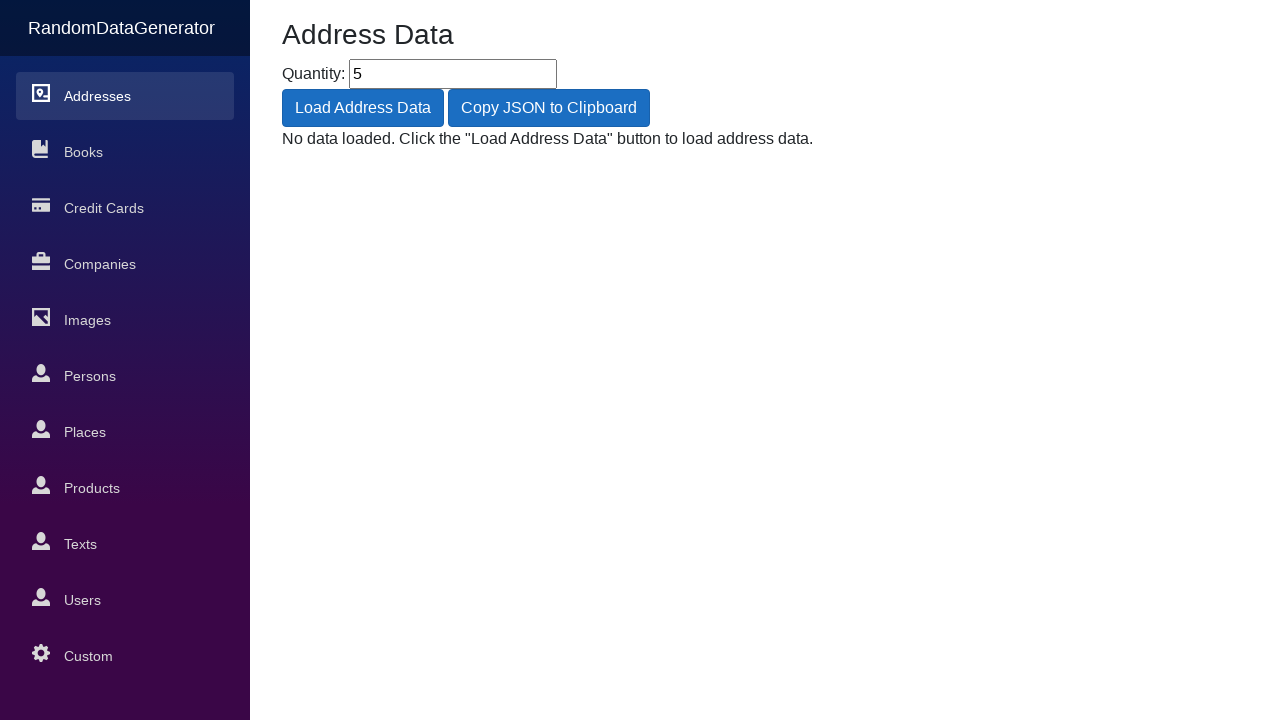

Retrieved h3 header text content
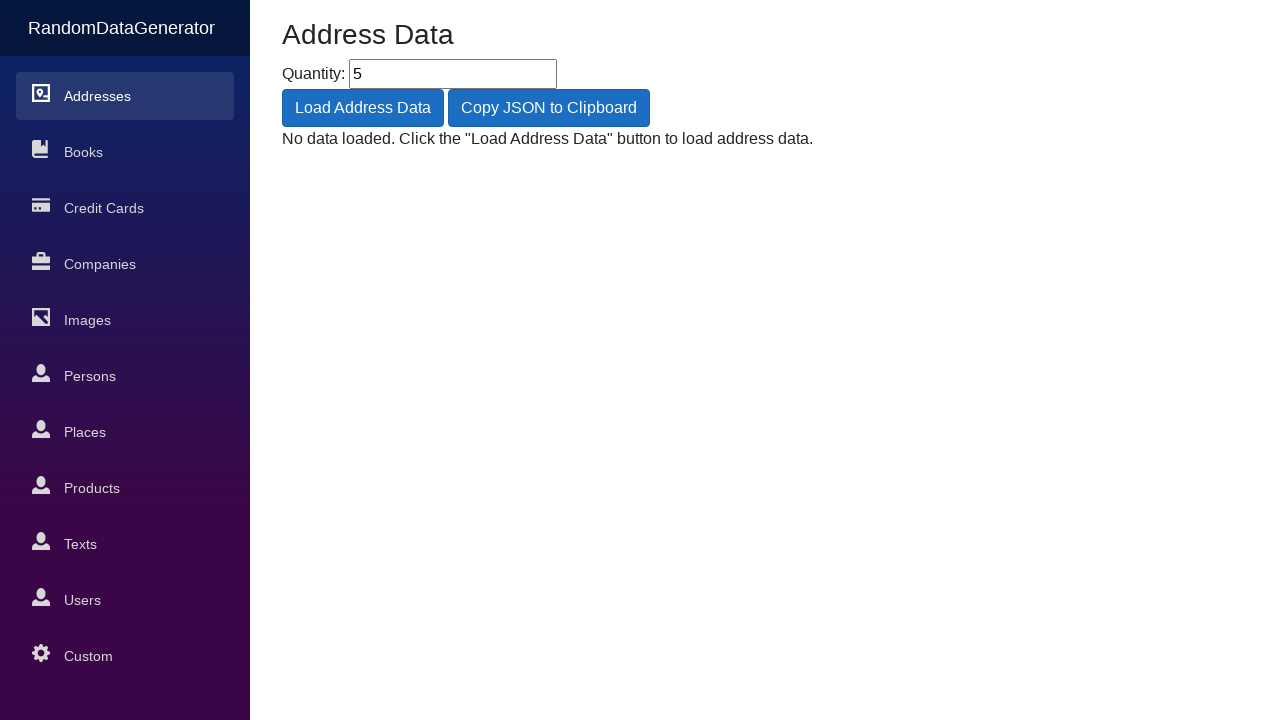

Verified h3 header displays 'Address Data'
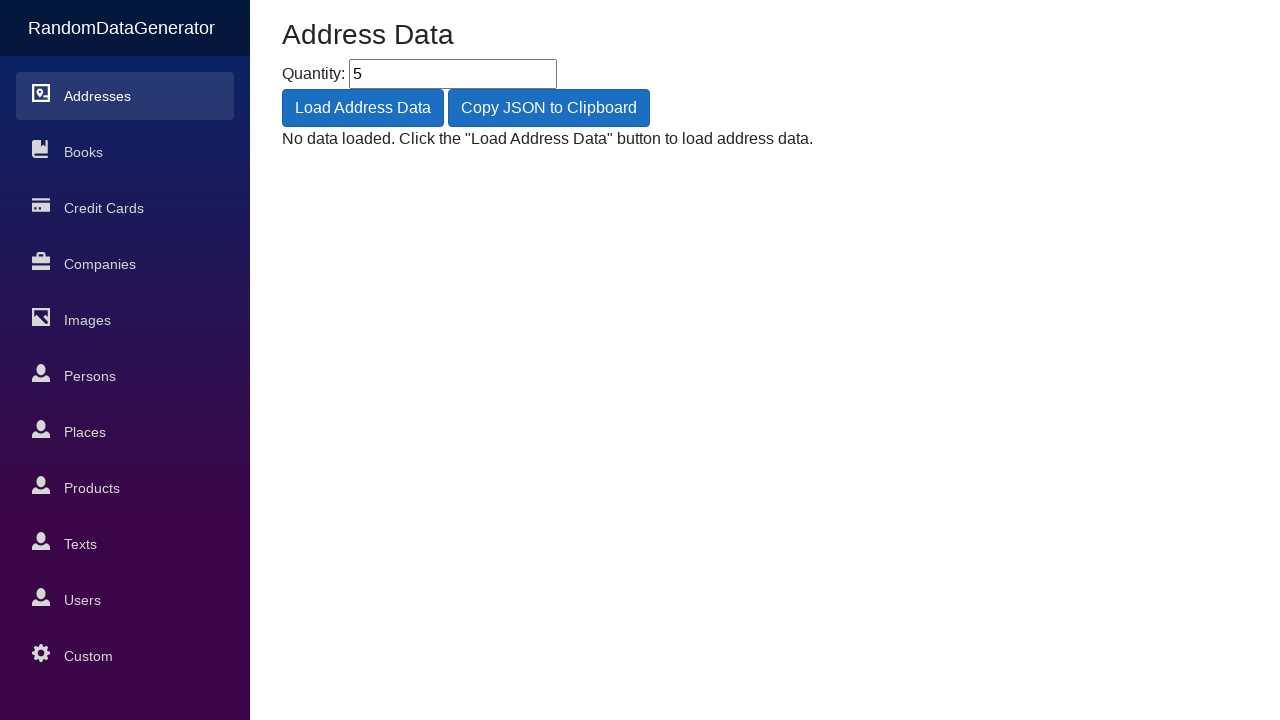

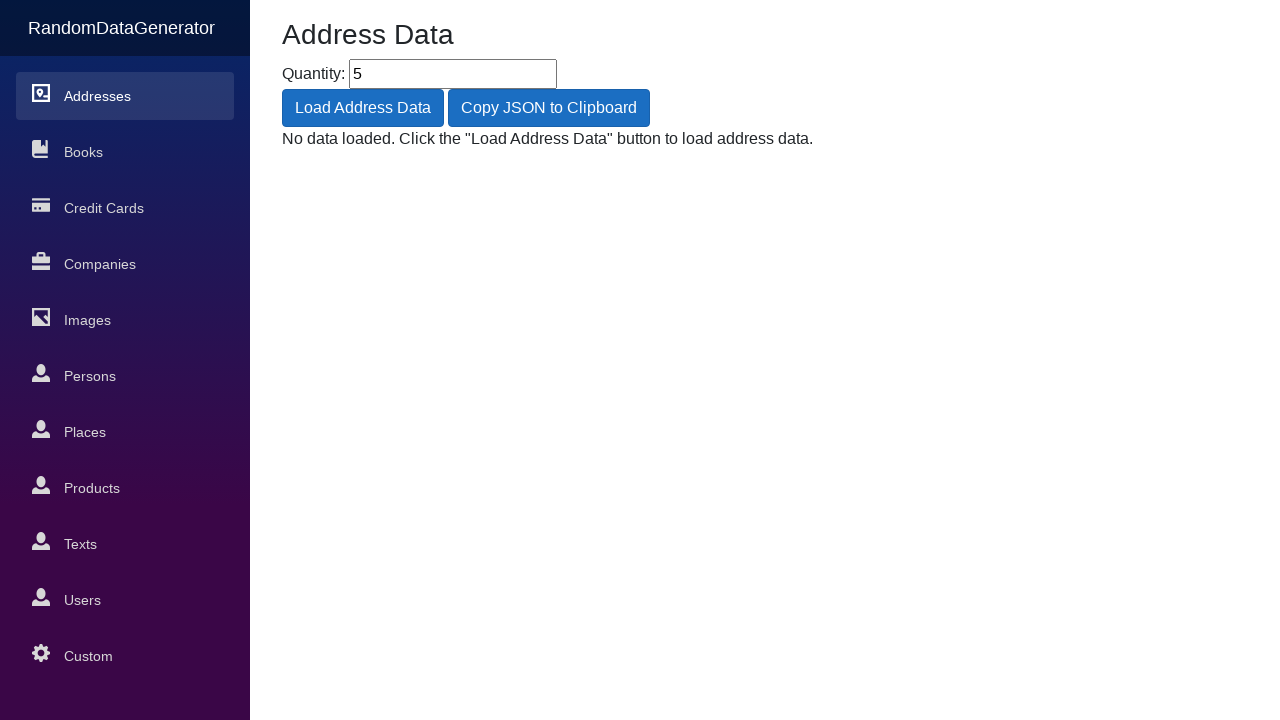